Tests hover functionality by moving the mouse over the first avatar image and verifying that the hidden caption/additional user information becomes visible.

Starting URL: http://the-internet.herokuapp.com/hovers

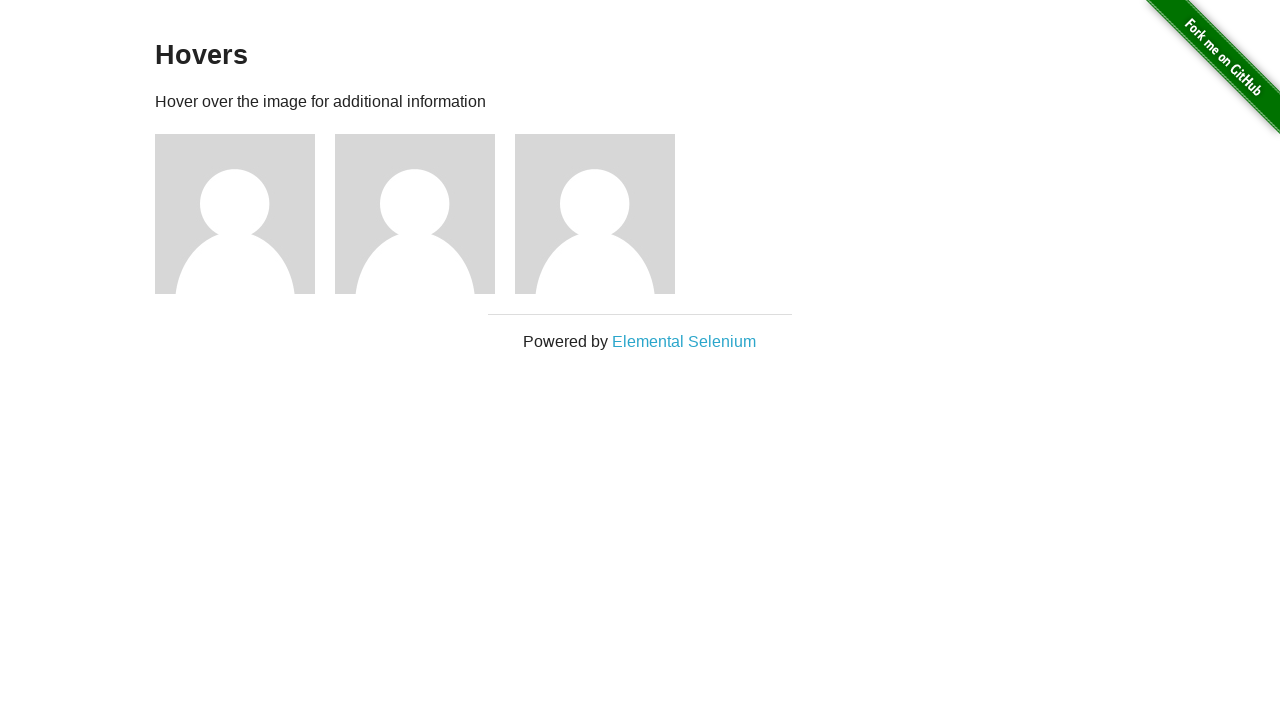

Located the first avatar figure element
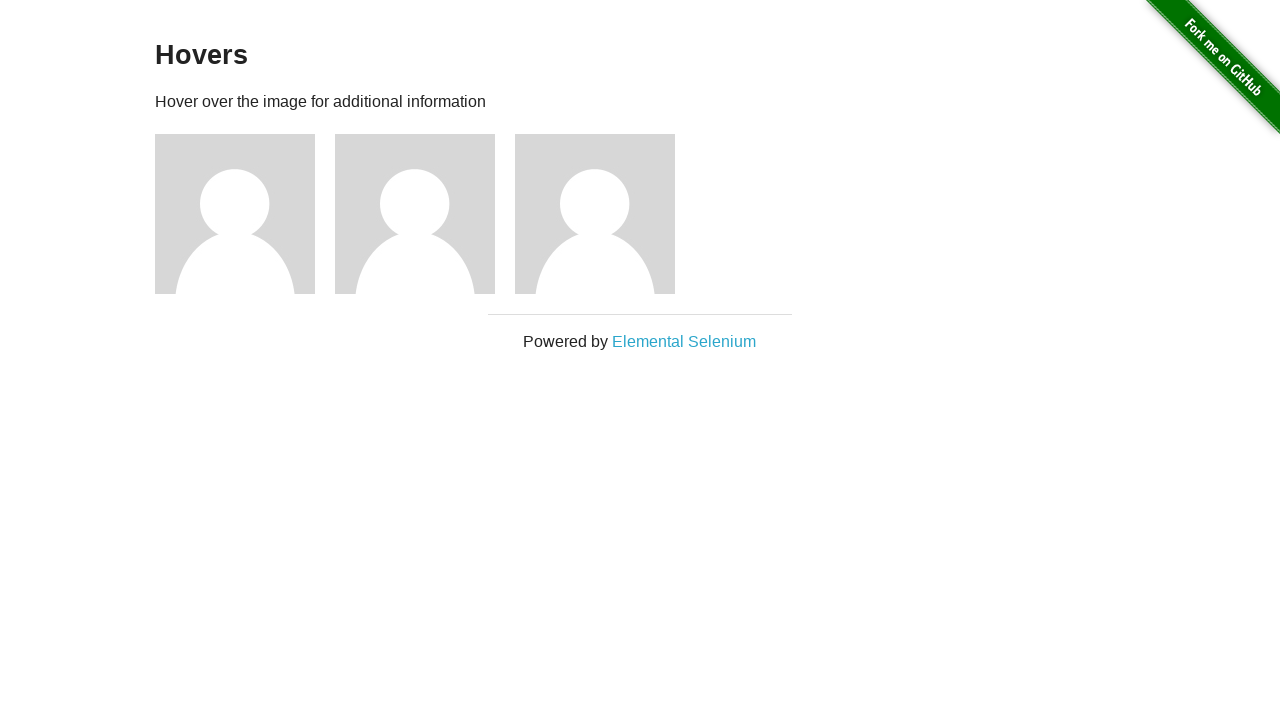

Hovered mouse over the first avatar image at (245, 214) on .figure >> nth=0
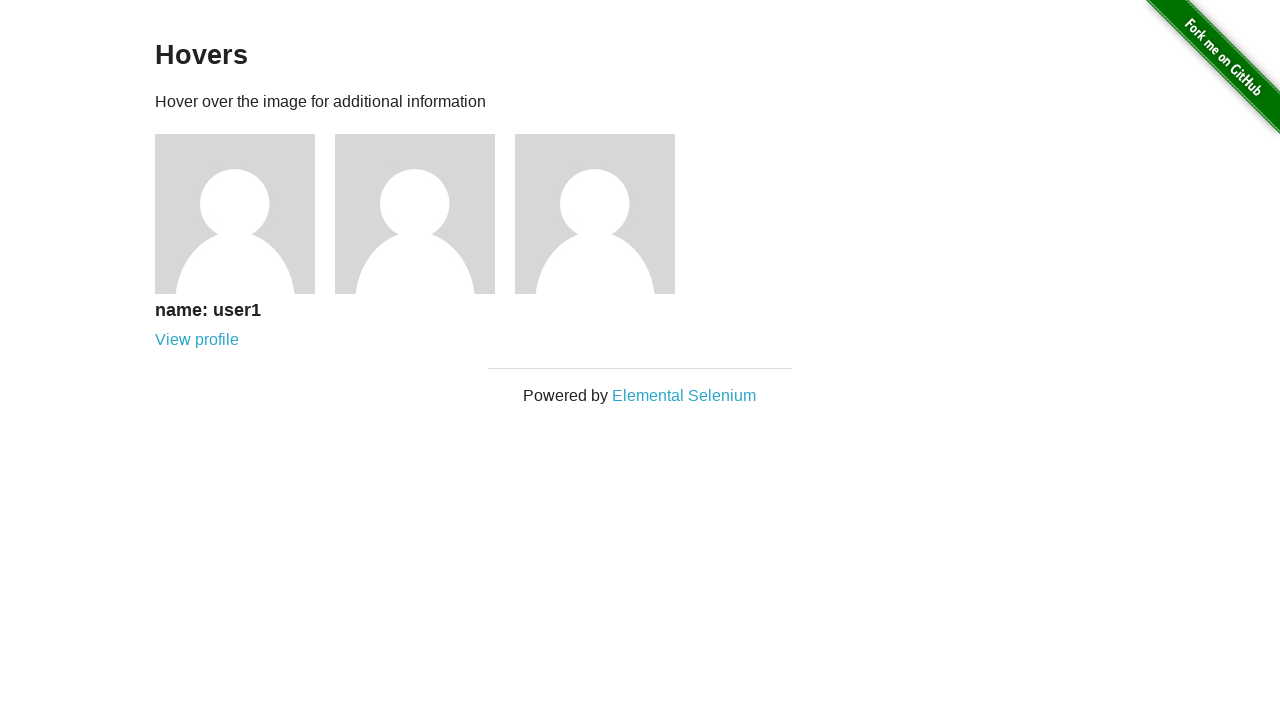

Caption element appeared after hovering
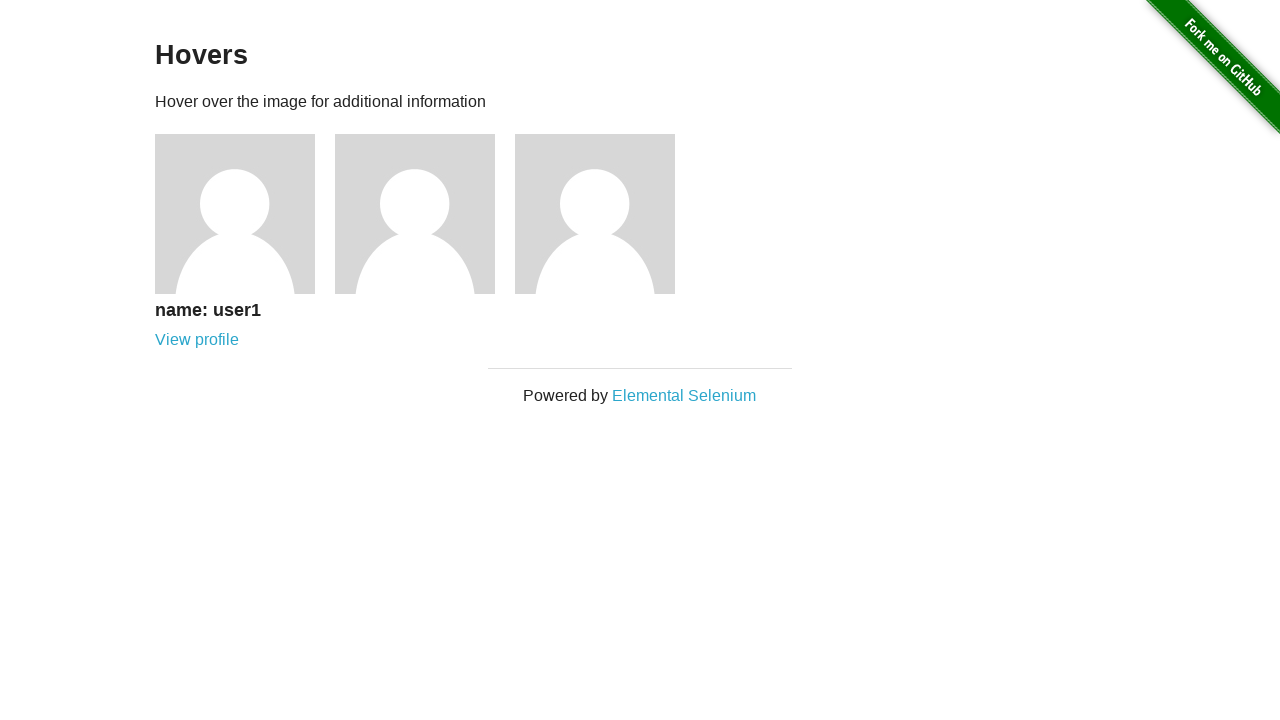

Verified that the hidden caption/user information is now visible
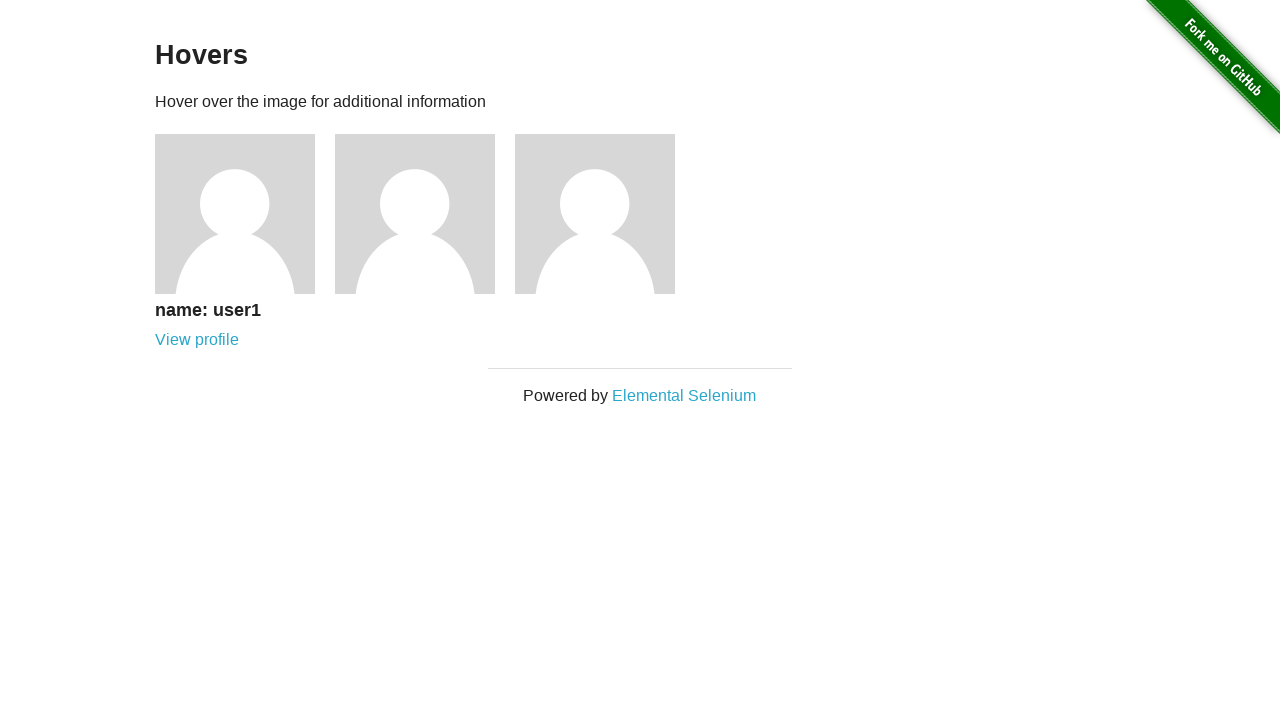

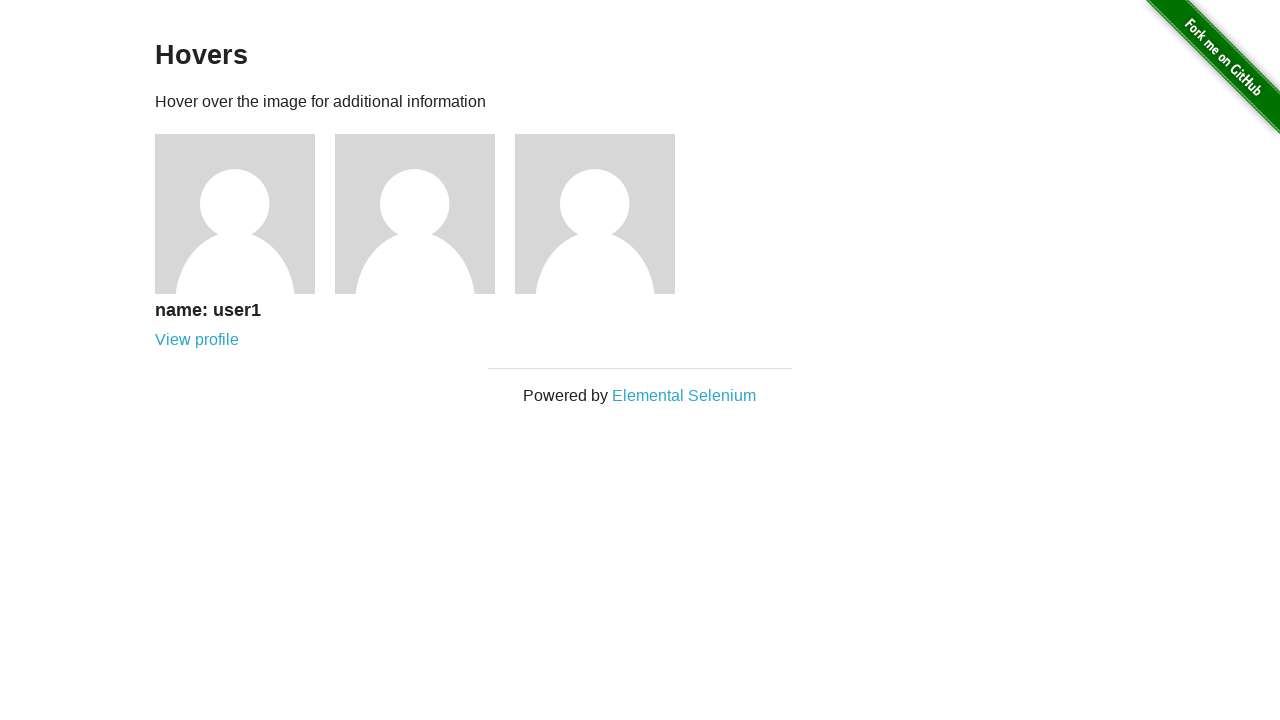